Navigates to a cryptocurrency events listing page and verifies the page title matches the expected value

Starting URL: https://events.coinpedia.org

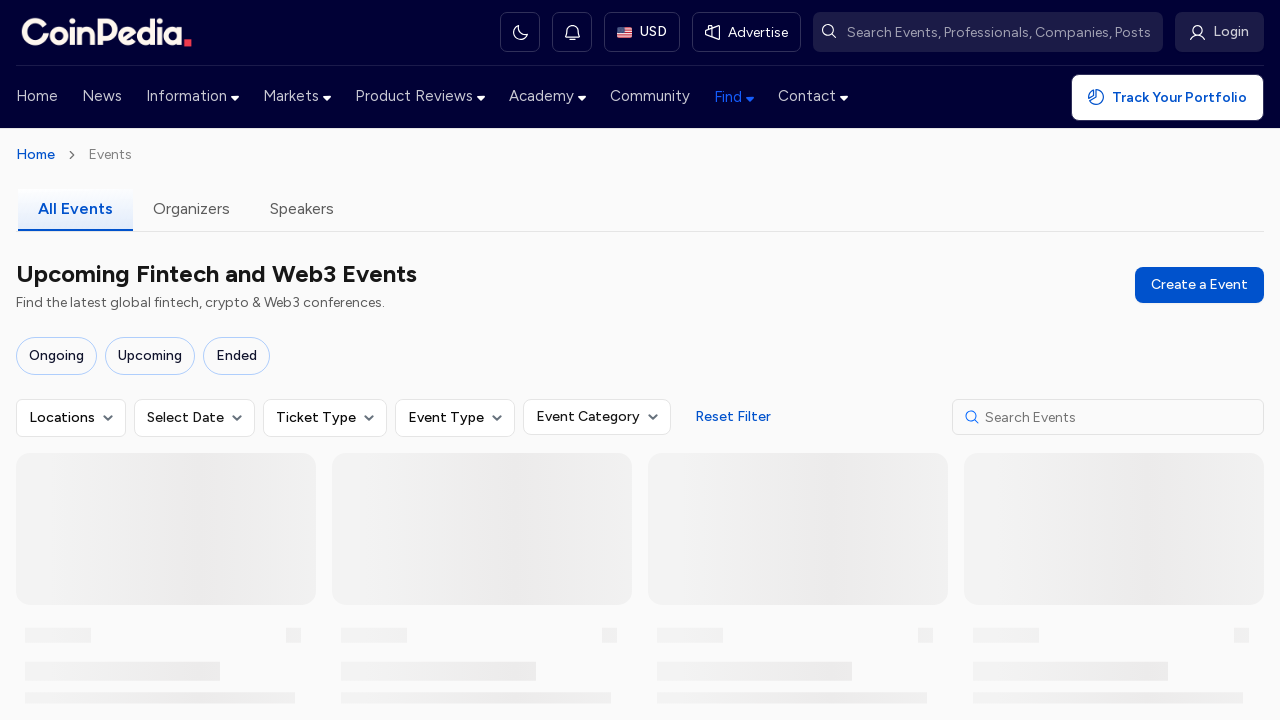

Retrieved page title from cryptocurrency events listing page
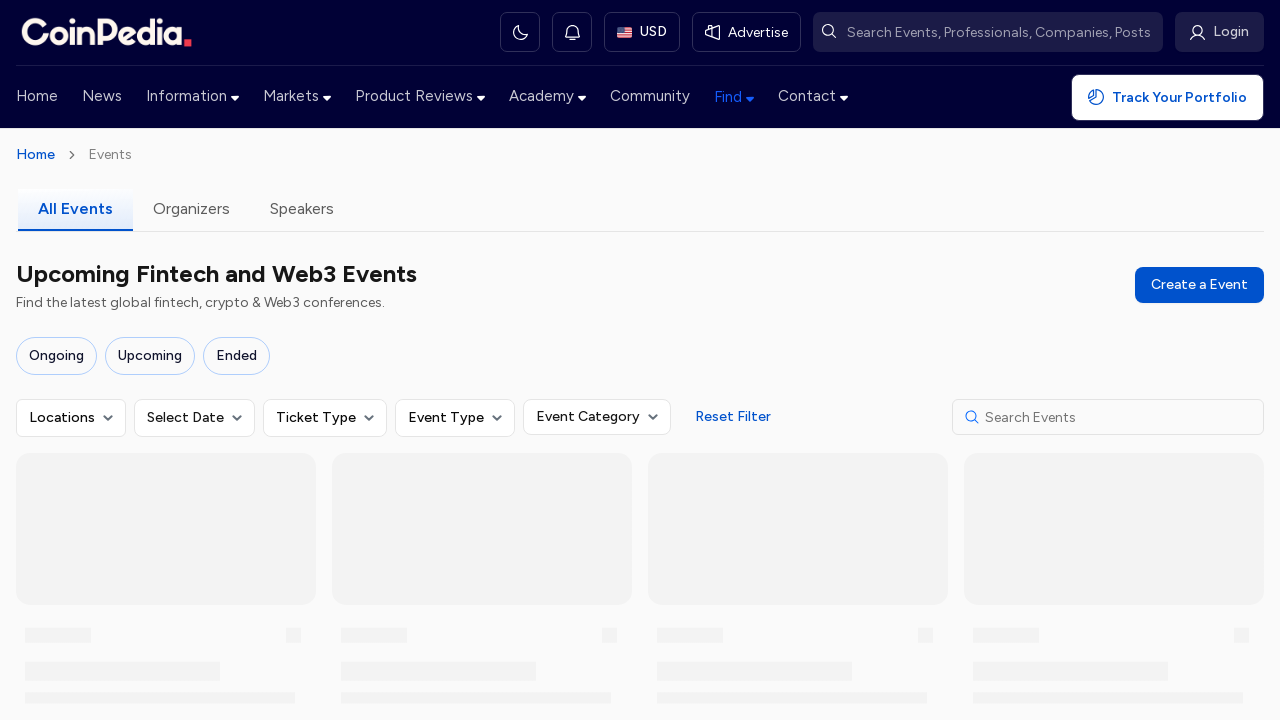

Page title matches expected value - Test Passed
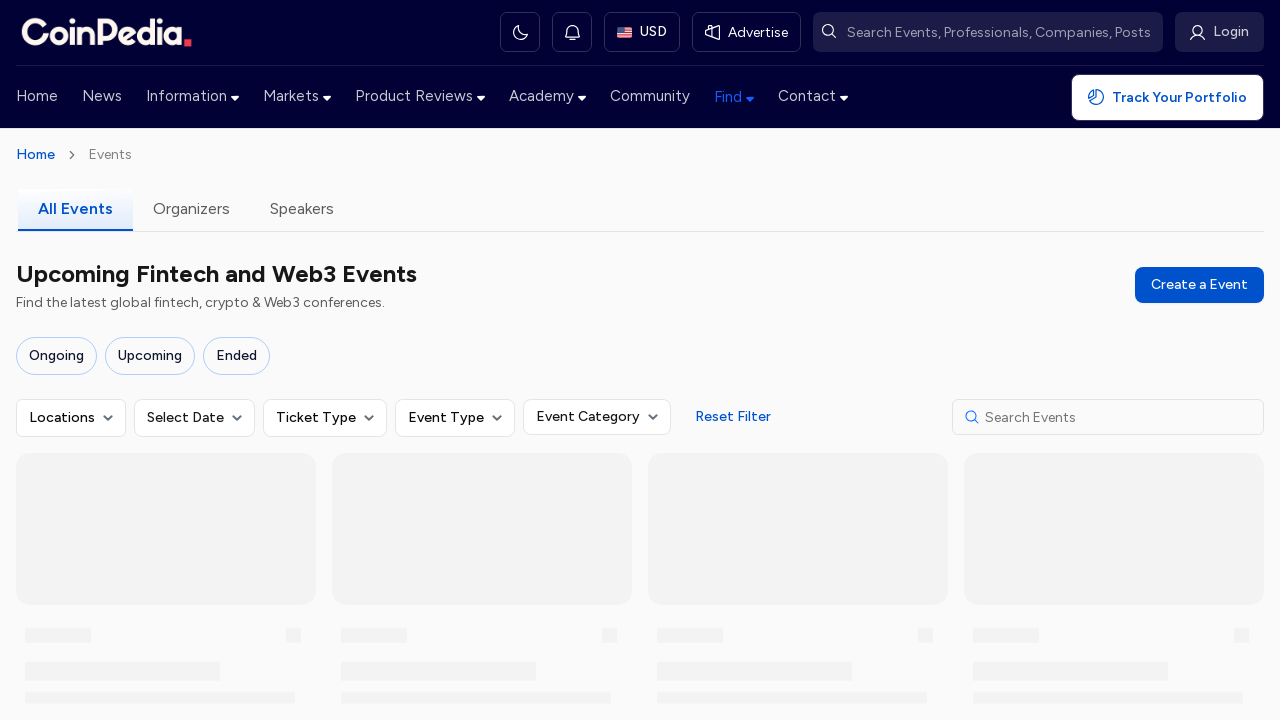

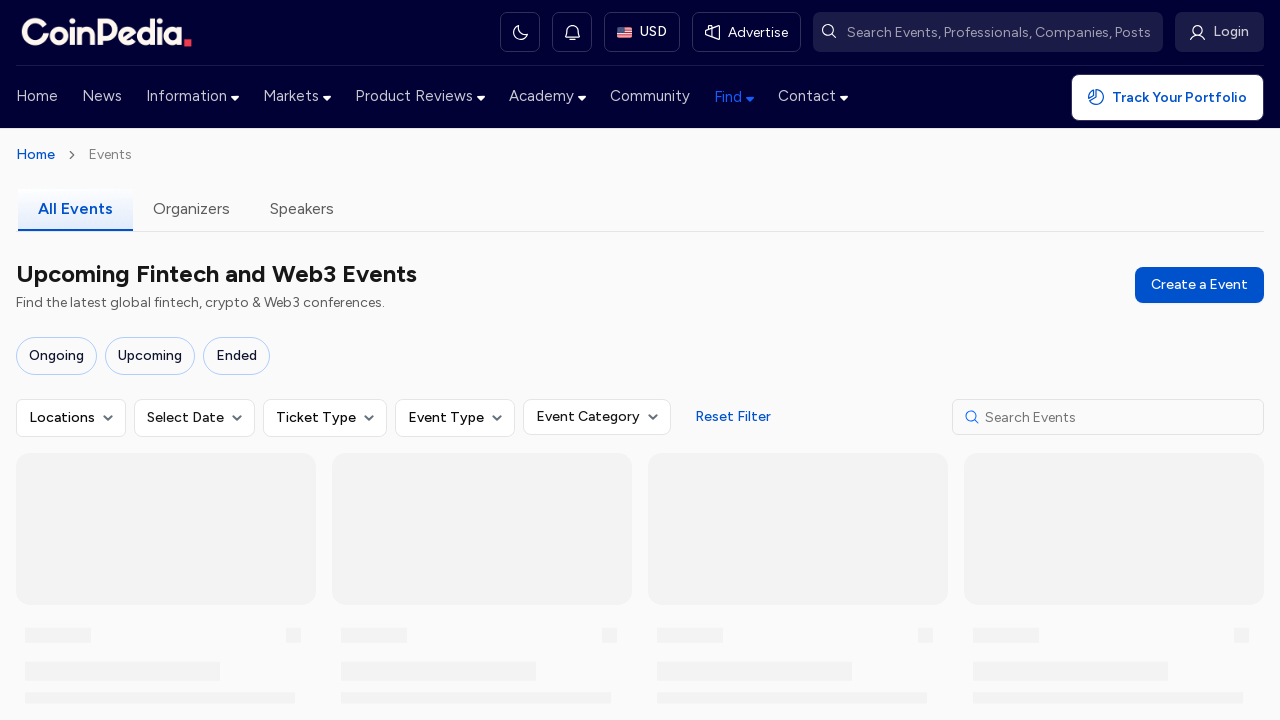